Navigates to BStack demo store, adds a product to cart, and verifies the cart displays the correct product

Starting URL: https://www.bstackdemo.com

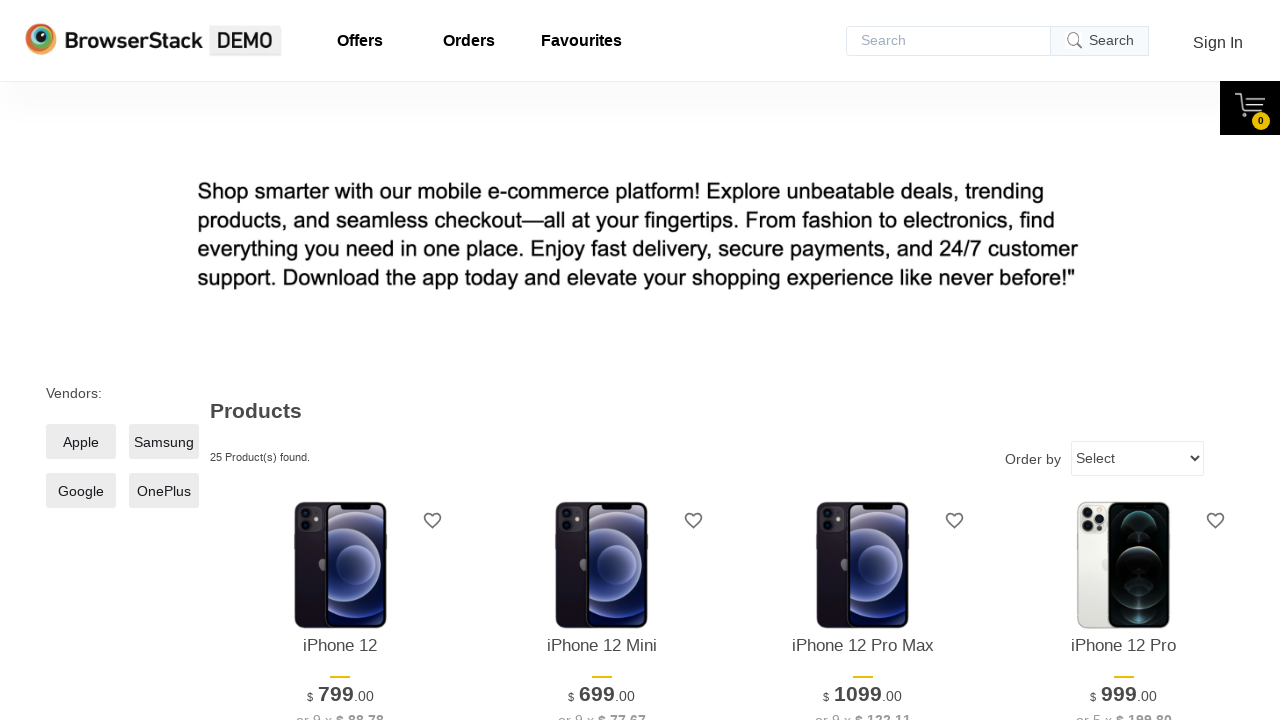

Waited for first product to load
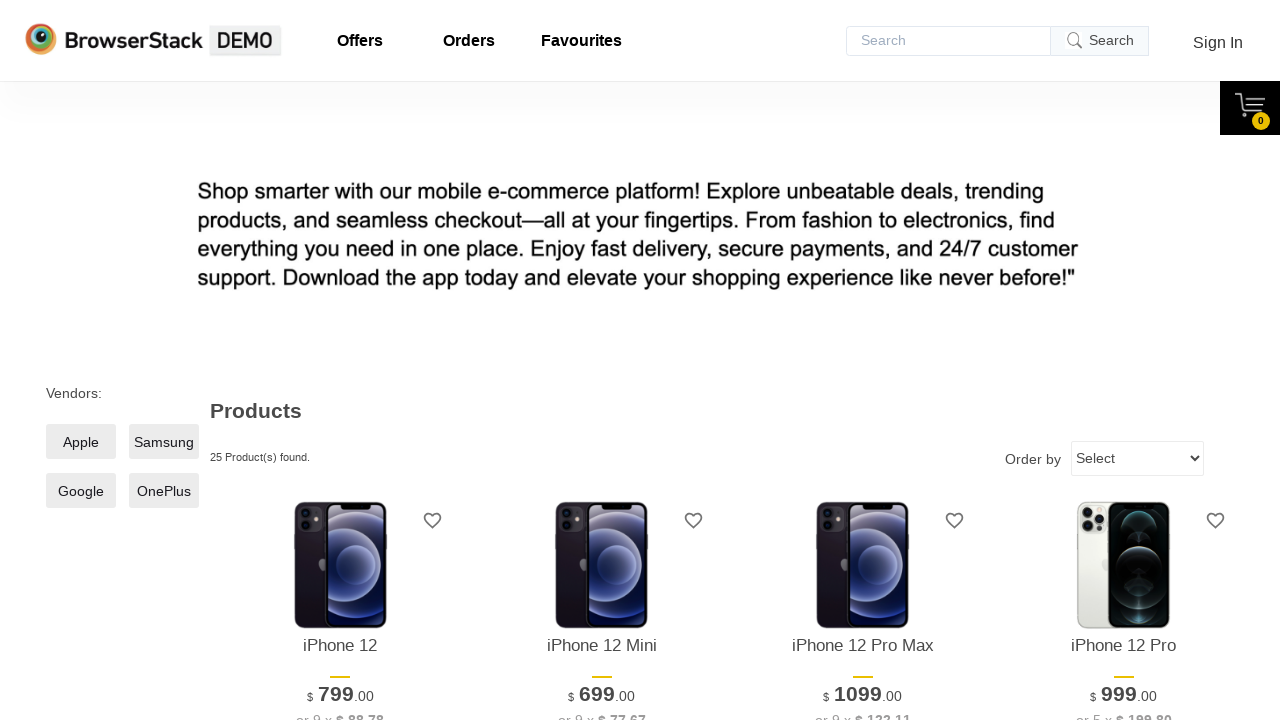

Clicked add to cart button for first product at (340, 361) on xpath=//*[@id='1']/div[4]
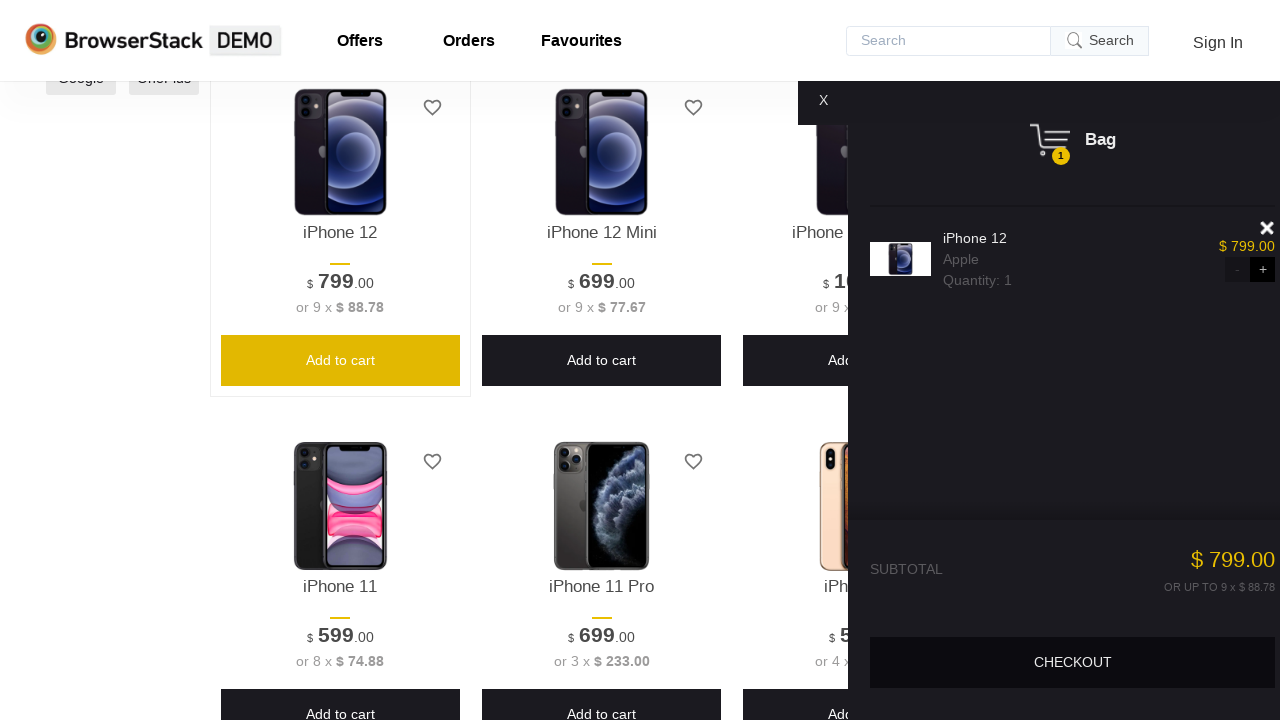

Waited for cart to be displayed and verified product was added
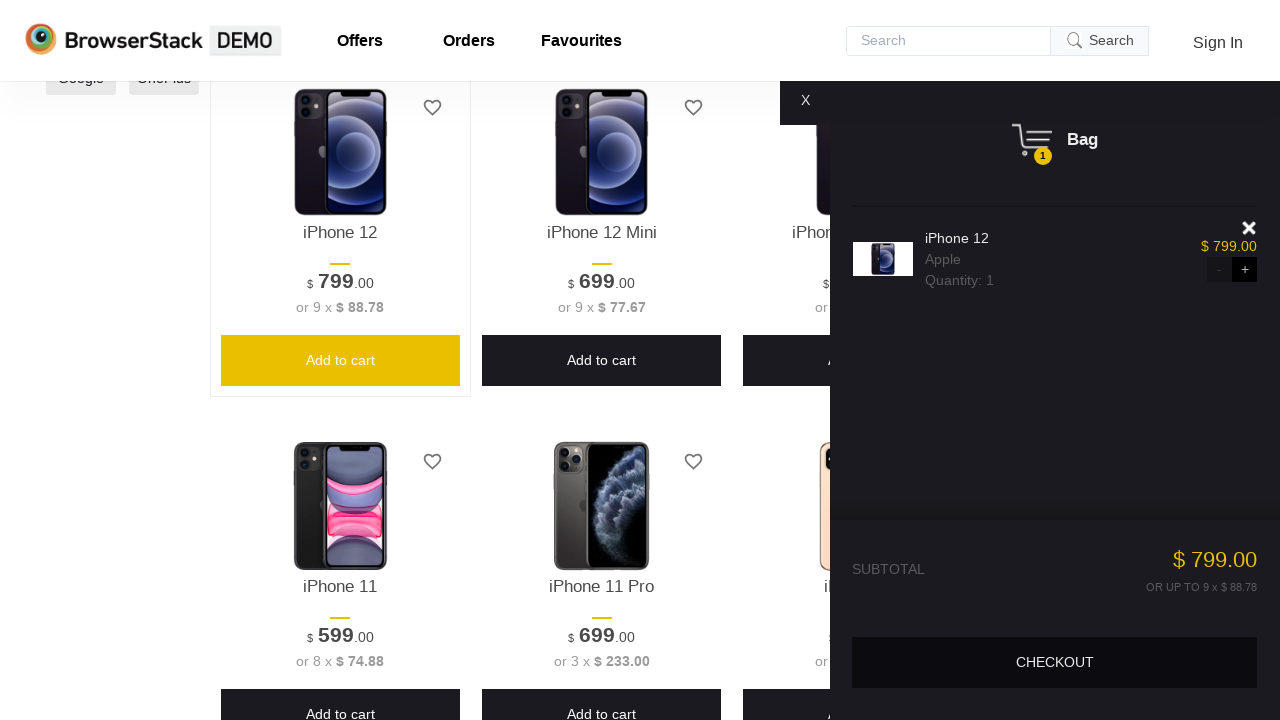

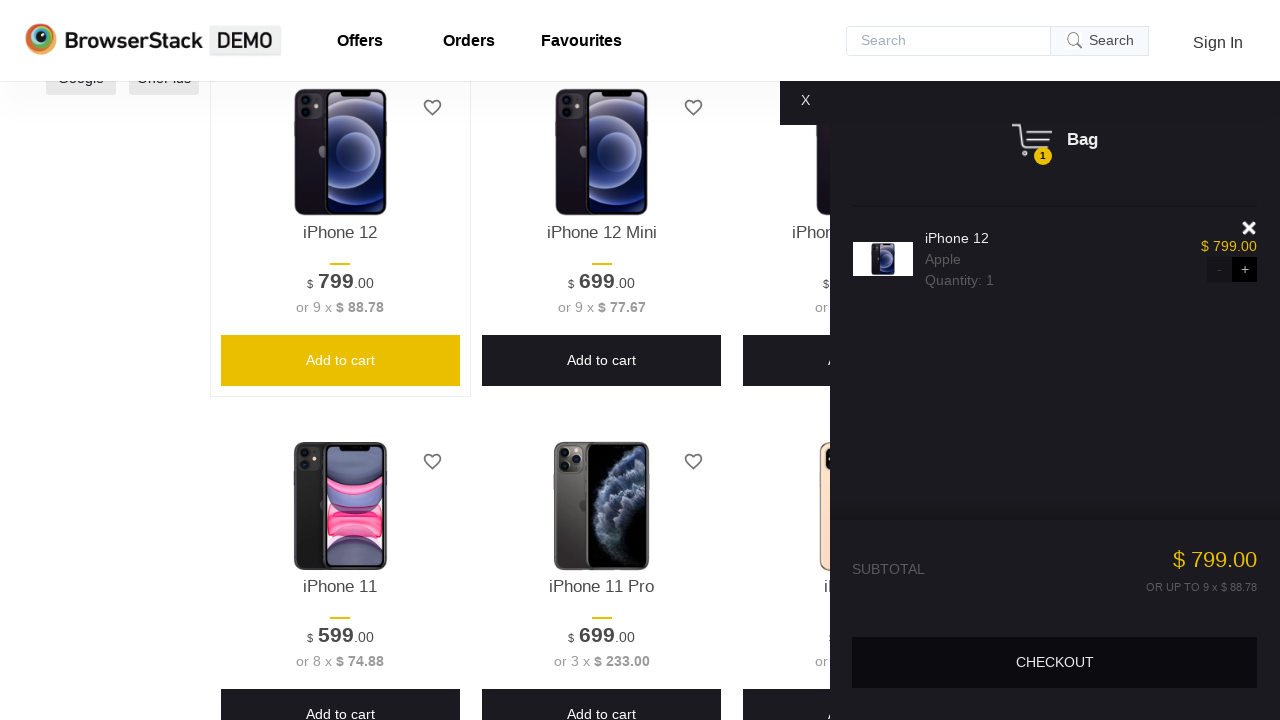